Tests checkbox functionality by verifying initial state, clicking a senior citizen discount checkbox, and validating the total number of checkboxes on the page

Starting URL: https://rahulshettyacademy.com/dropdownsPractise/

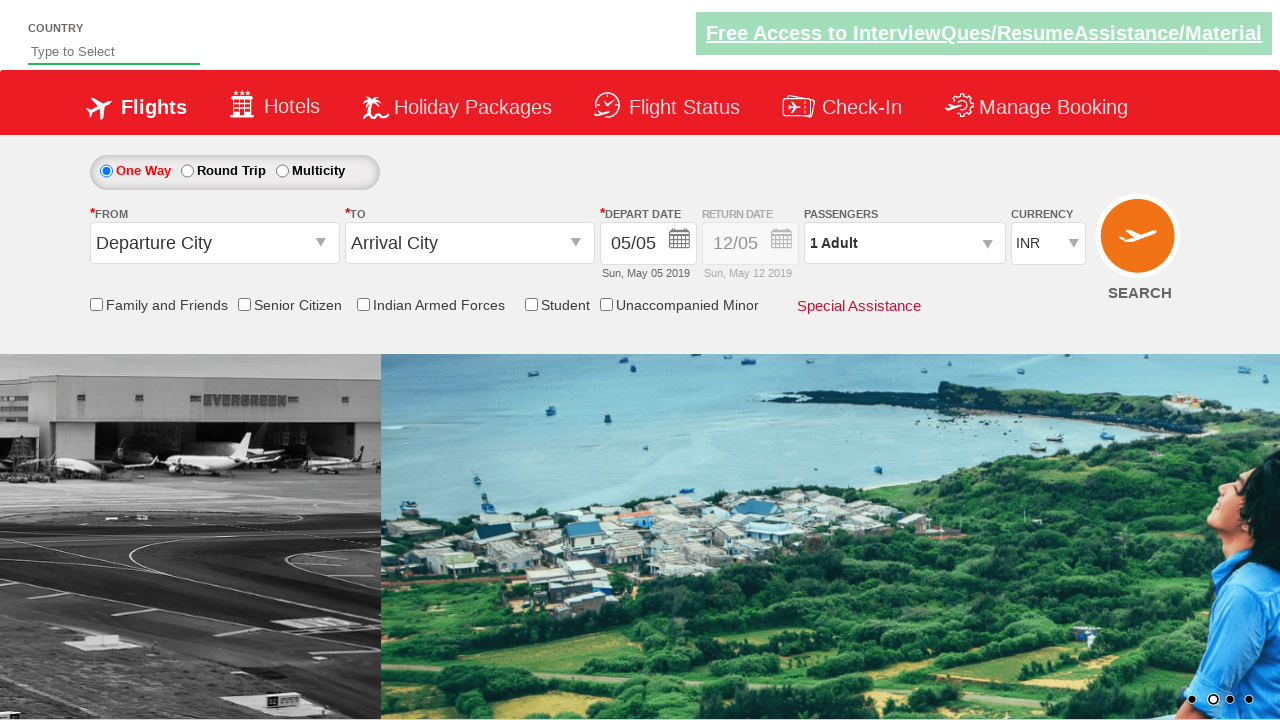

Located senior citizen discount checkbox
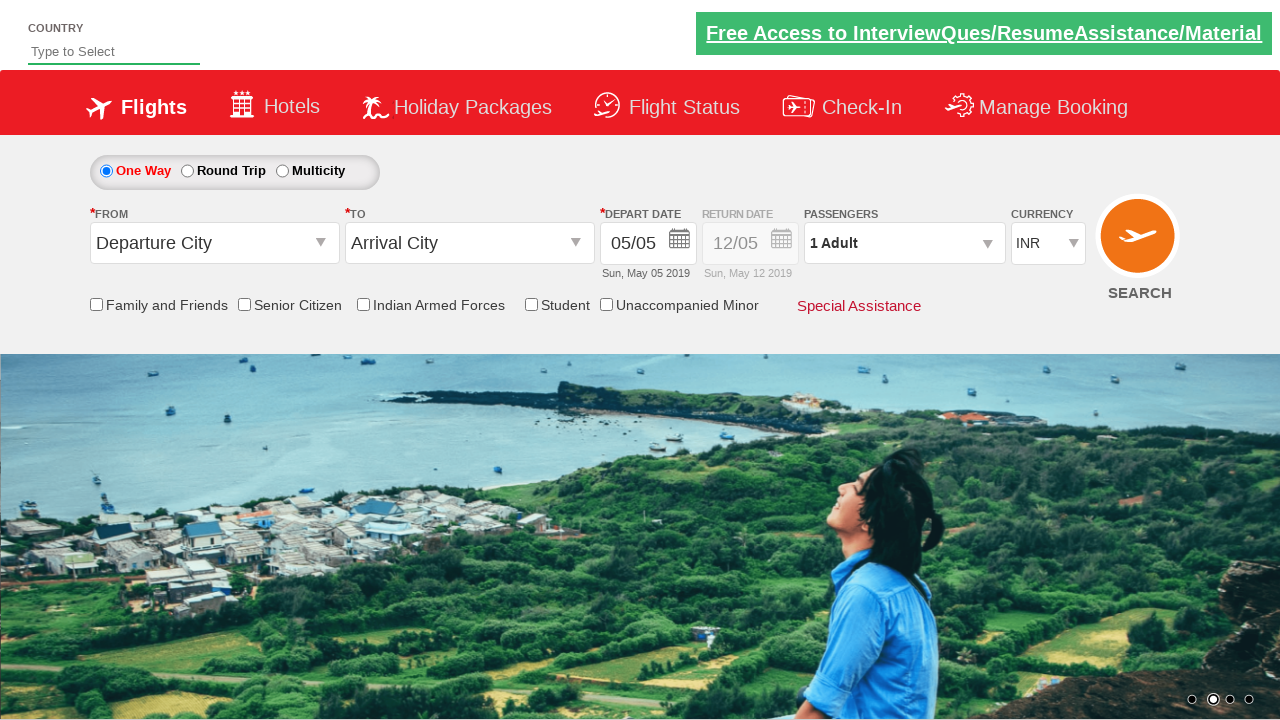

Verified senior citizen checkbox is not initially selected
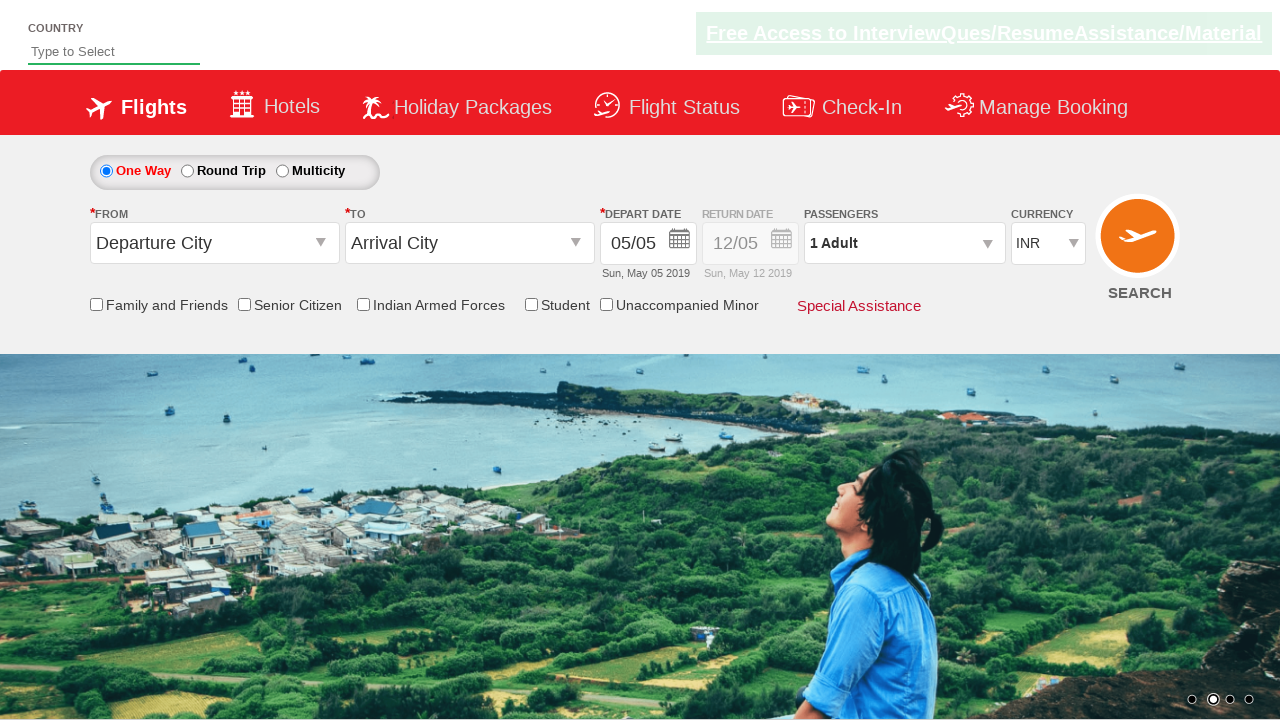

Clicked senior citizen discount checkbox at (244, 304) on input[id*='SeniorCitizenDiscount']
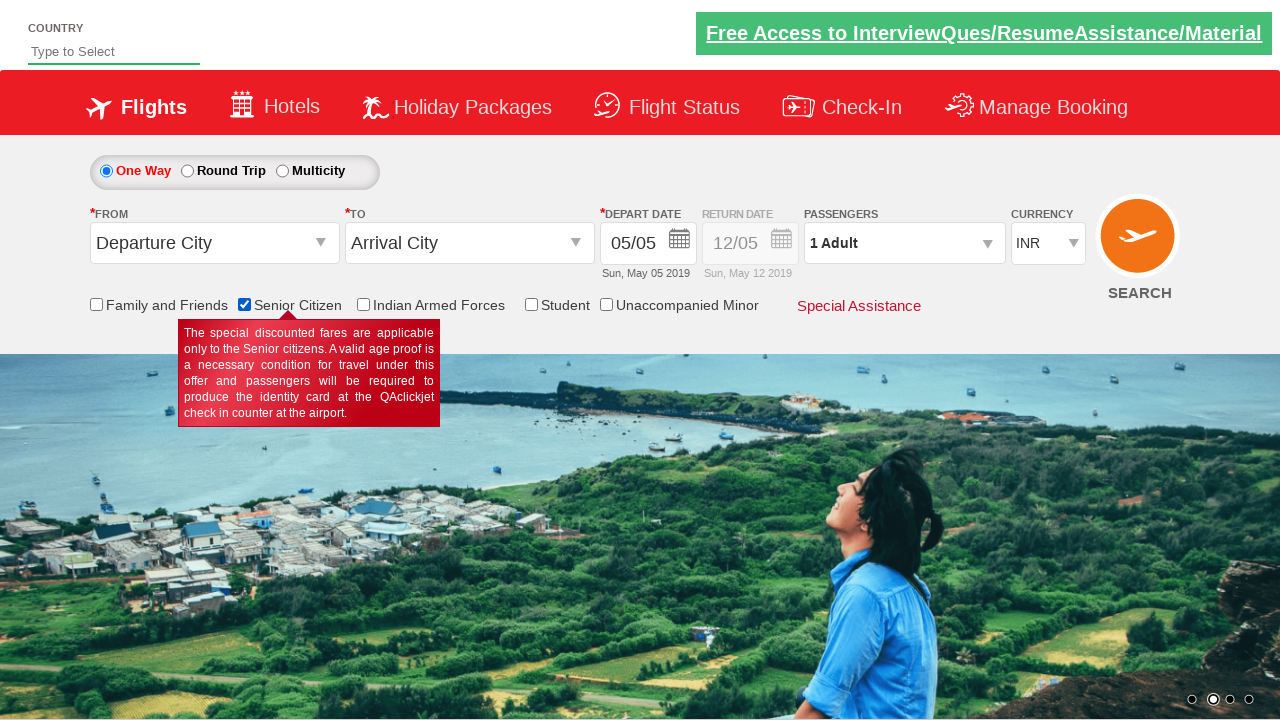

Verified senior citizen checkbox is now selected after clicking
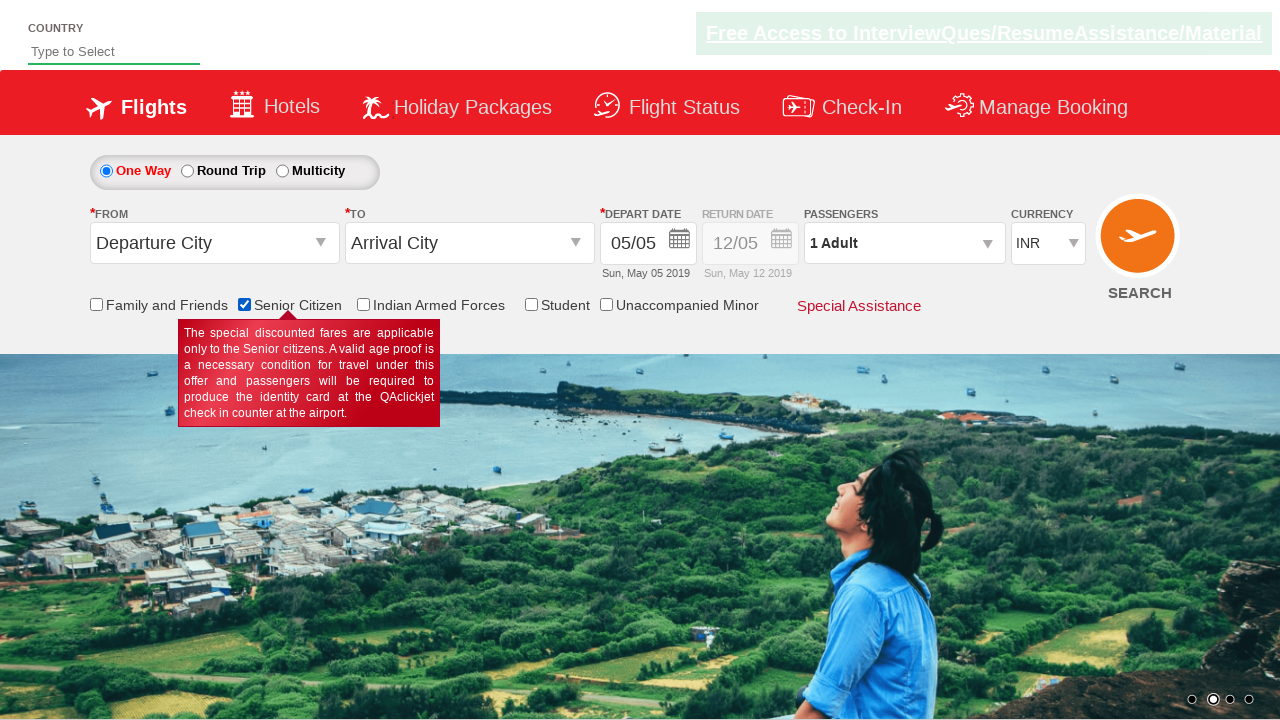

Located all checkboxes on the page
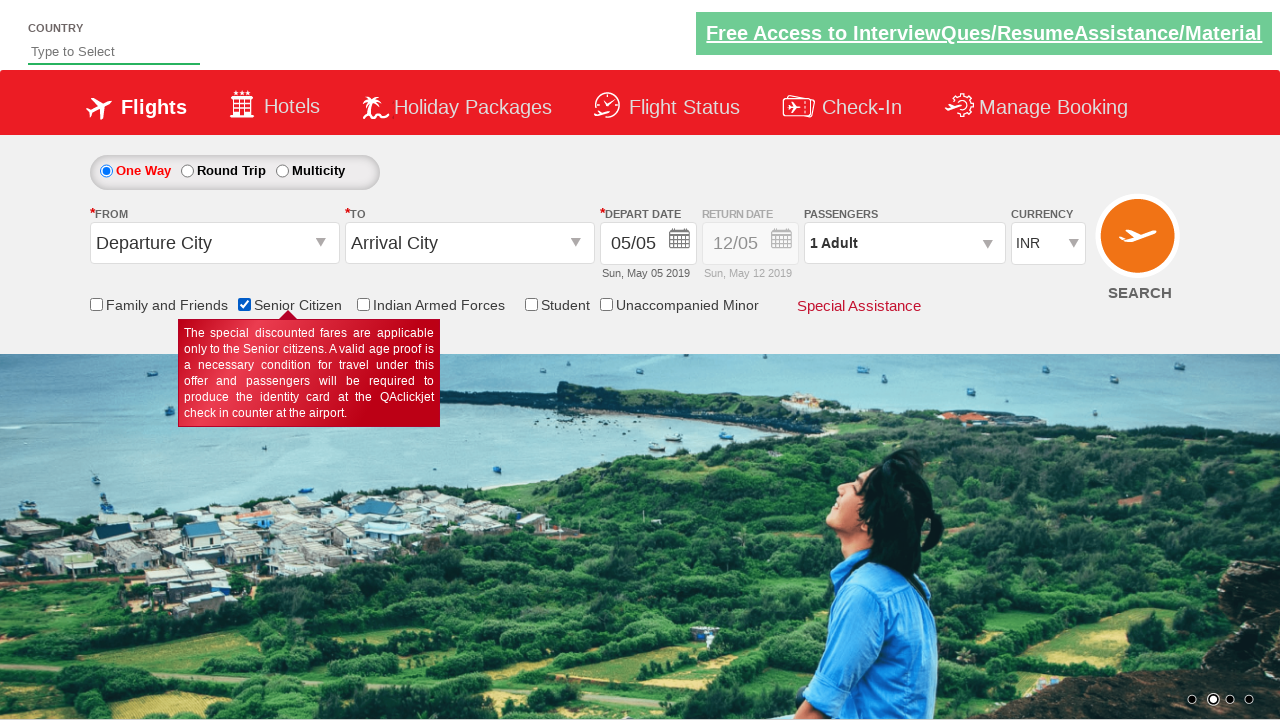

Verified total of 6 checkboxes exist on the page
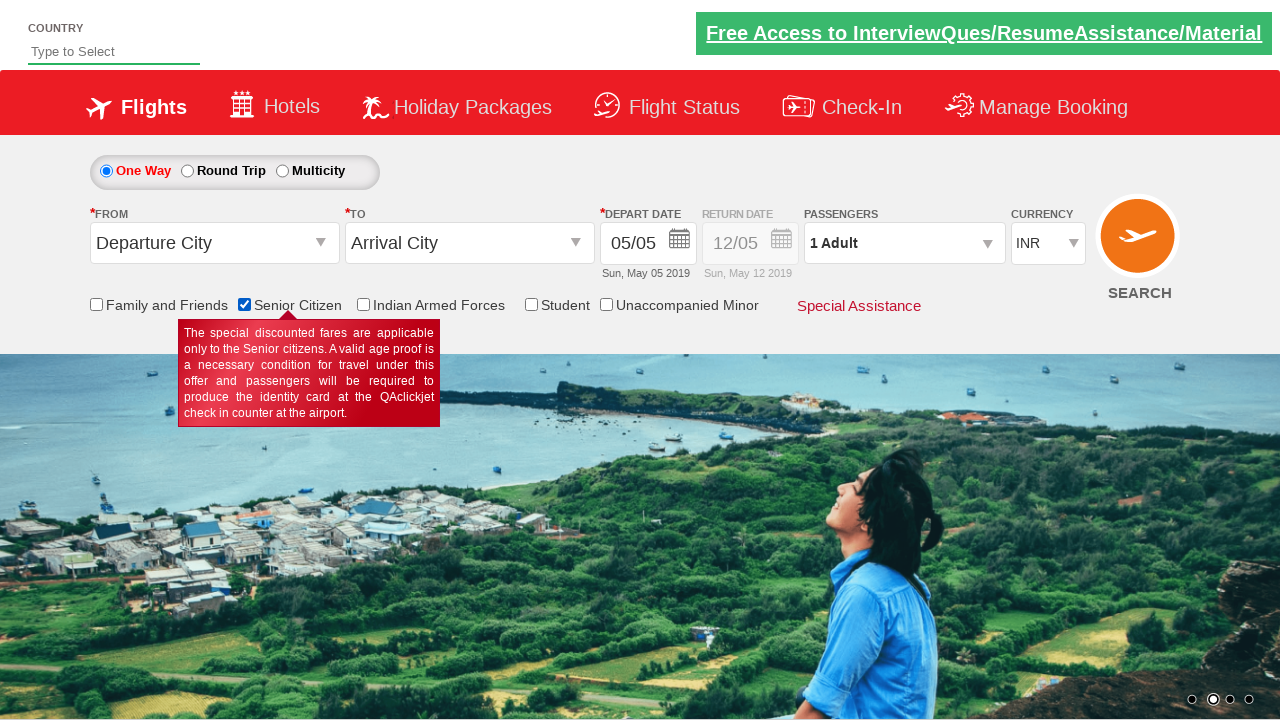

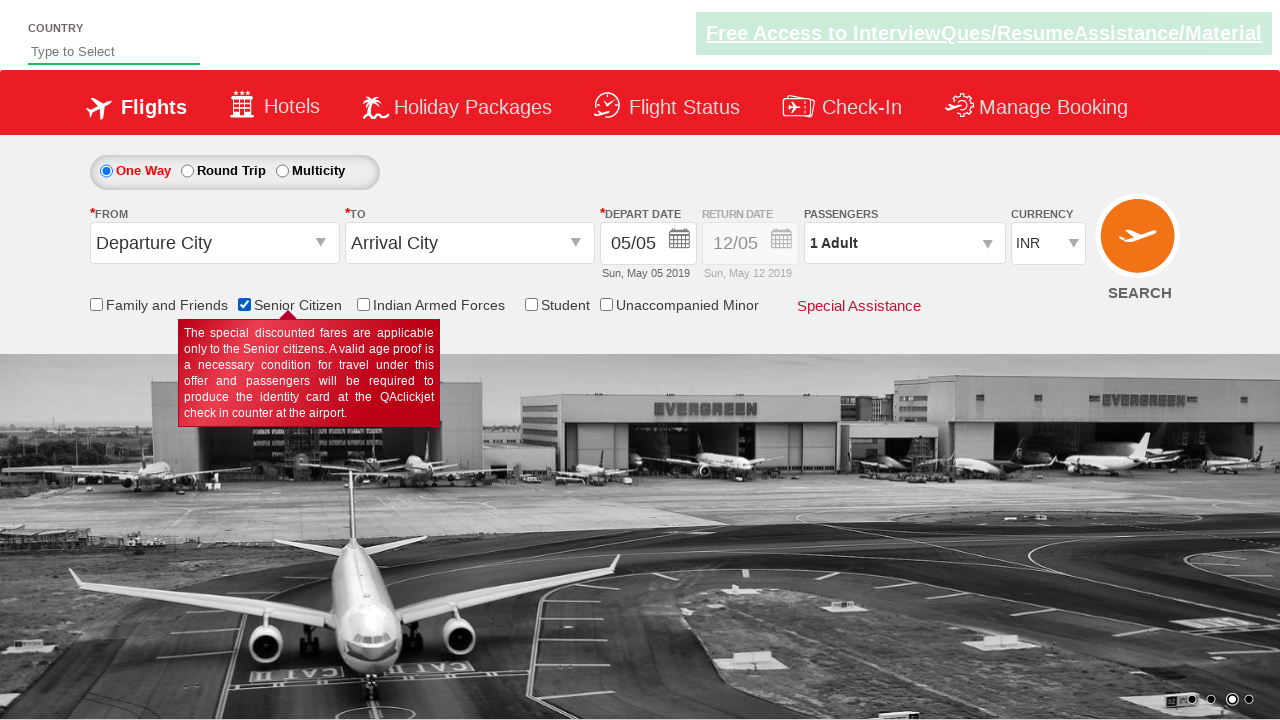